Tests various select/dropdown menu interactions including custom React select dropdowns, standard HTML select elements, and multiselect functionality on the DemoQA select menu page.

Starting URL: https://demoqa.com/select-menu

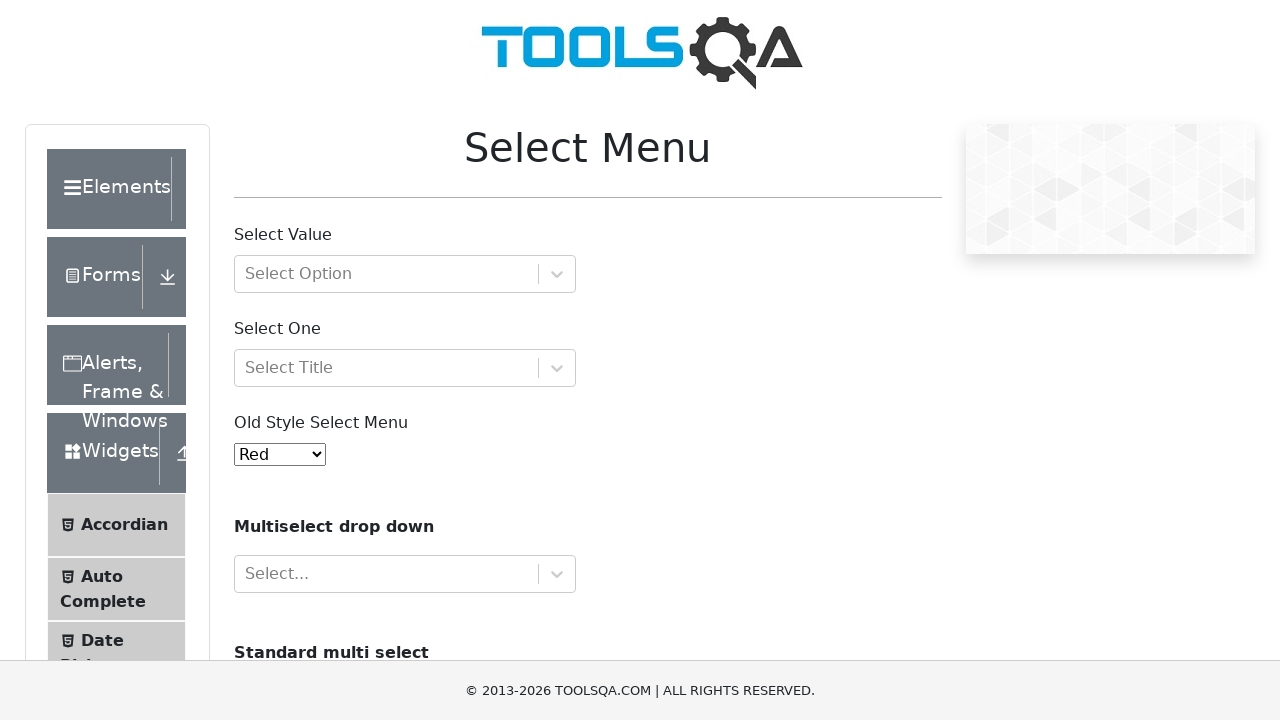

Clicked on 'Select Value' dropdown to open it at (556, 274) on xpath=//div[@id='withOptGroup']/div[1]/div[2]
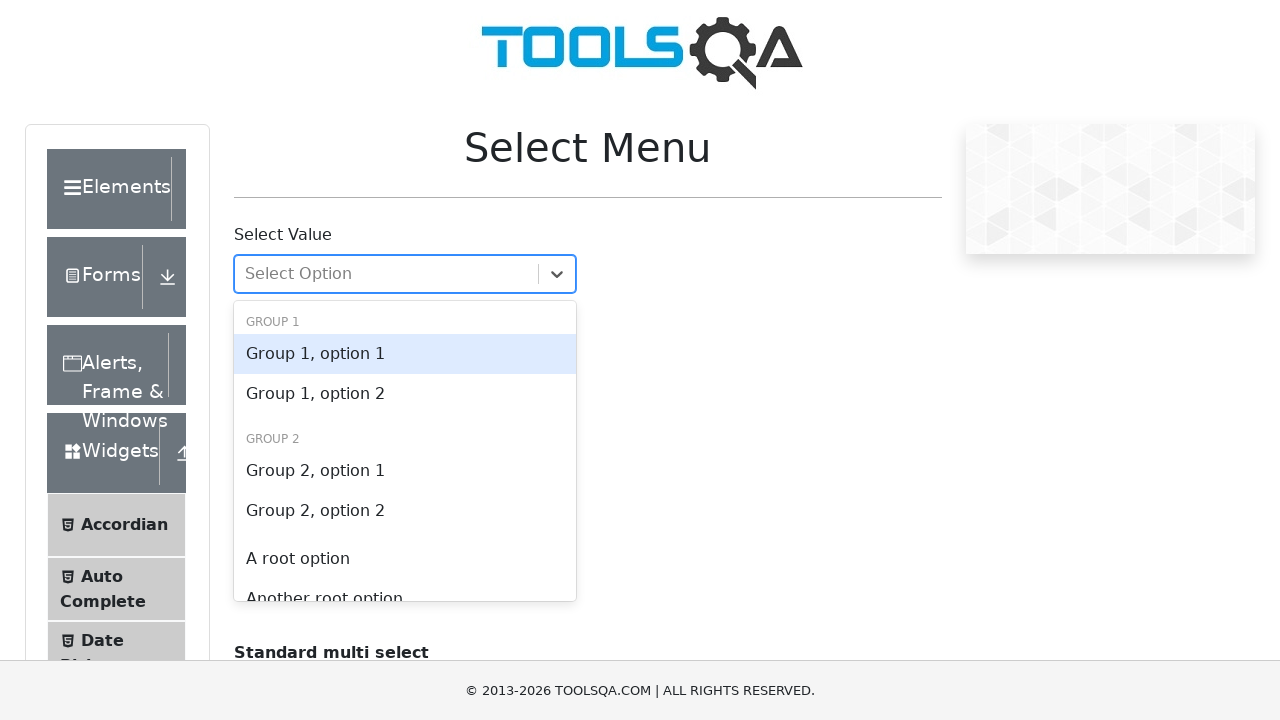

Selected first option from 'Select Value' dropdown at (405, 354) on #react-select-2-option-0-0
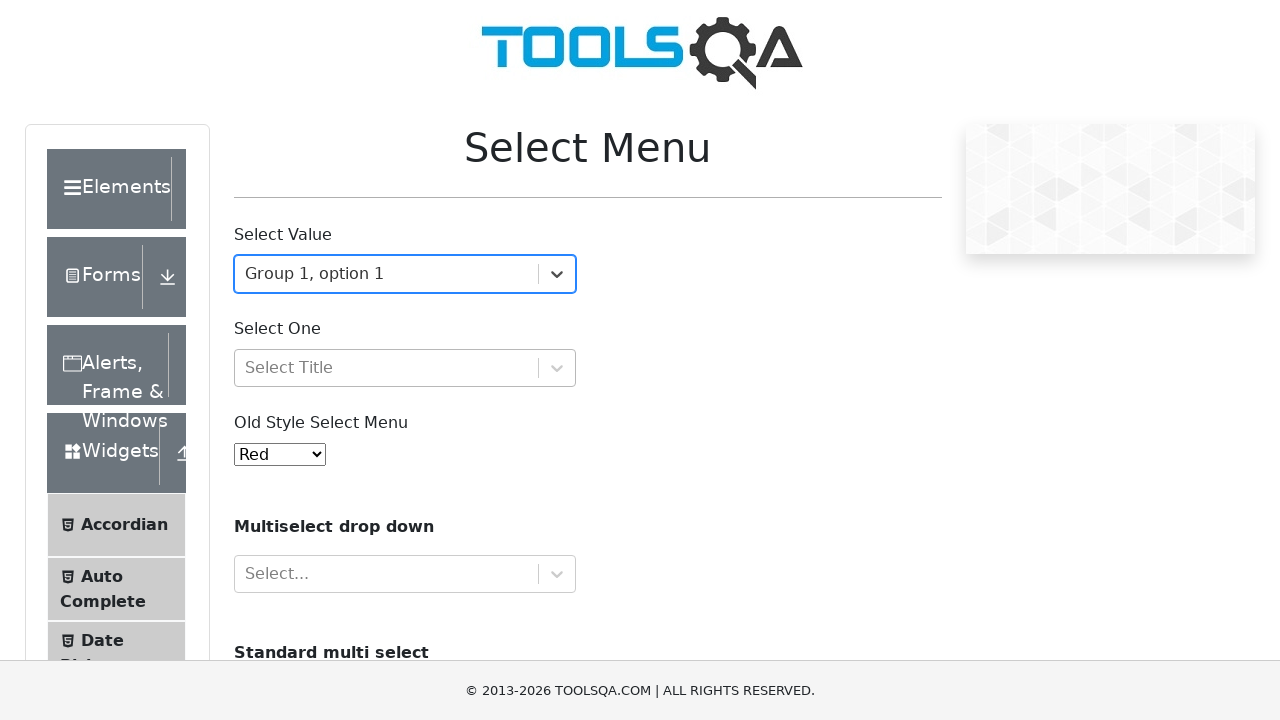

Clicked on 'Select One' dropdown to open it at (556, 368) on xpath=//div[@id='selectOne']/div[1]/div[2]
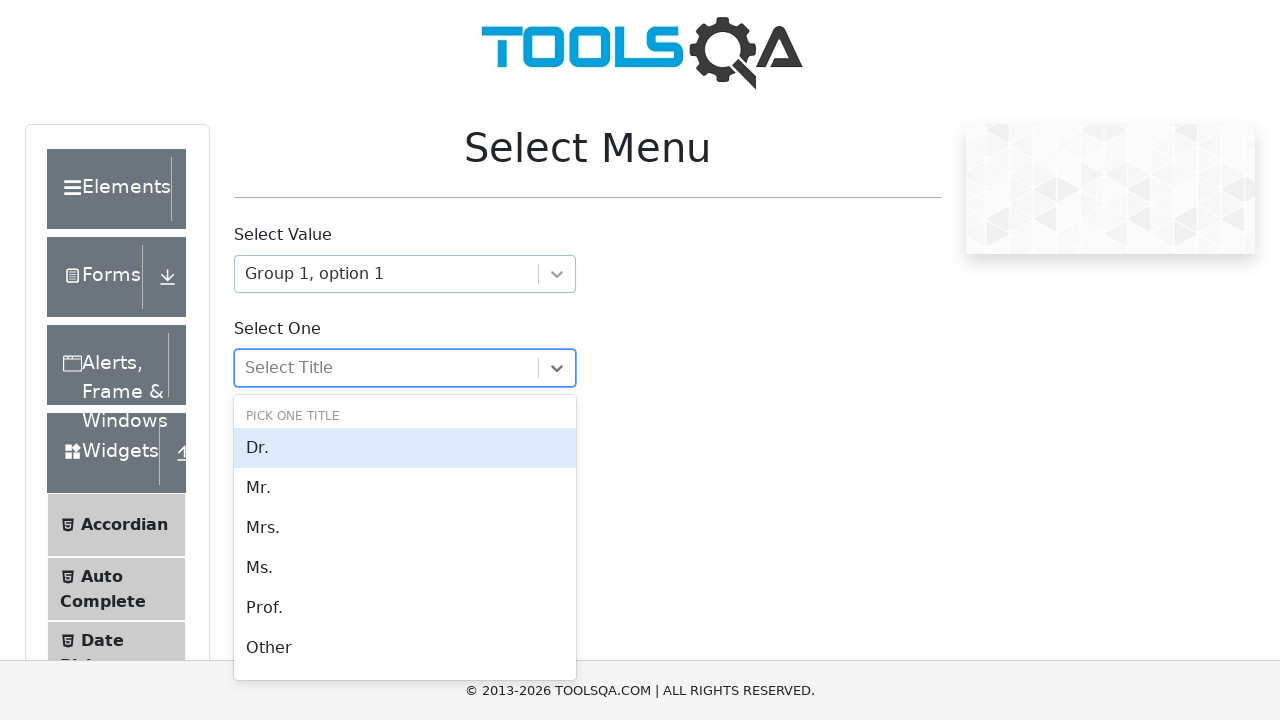

Selected an option from 'Select One' dropdown at (405, 528) on #react-select-3-option-0-2
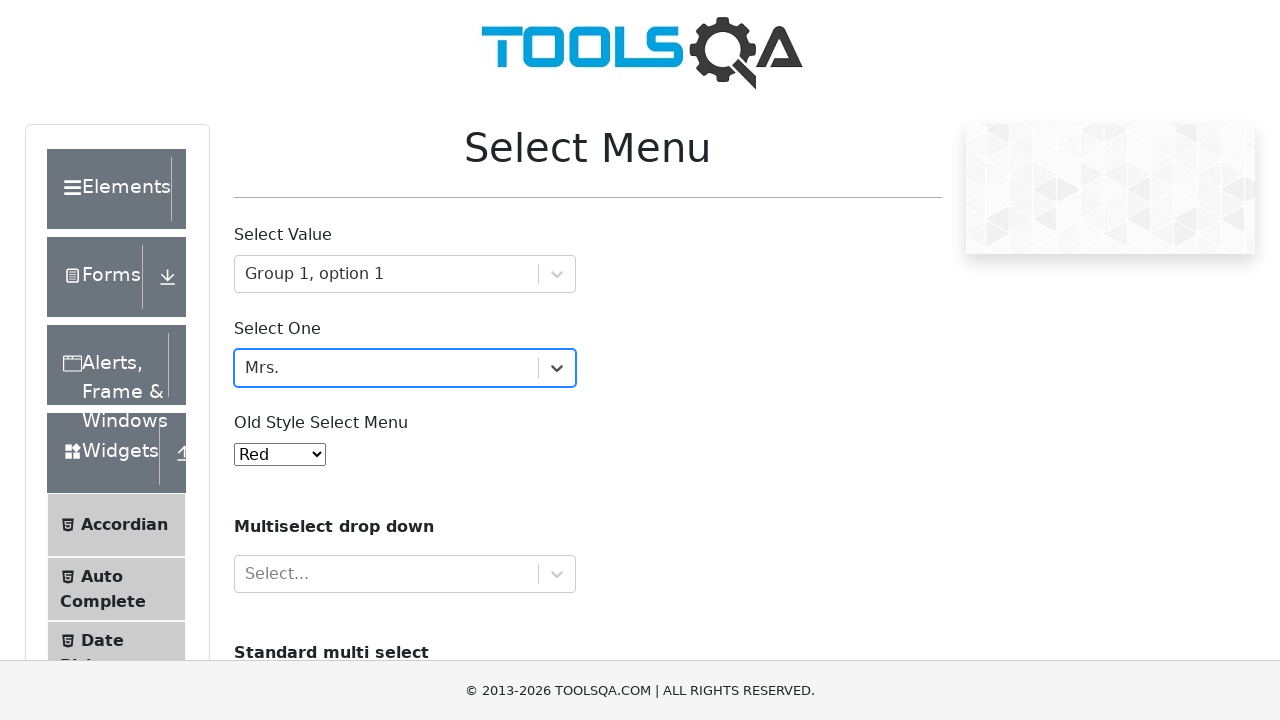

Selected 'White' from old style select menu on #oldSelectMenu
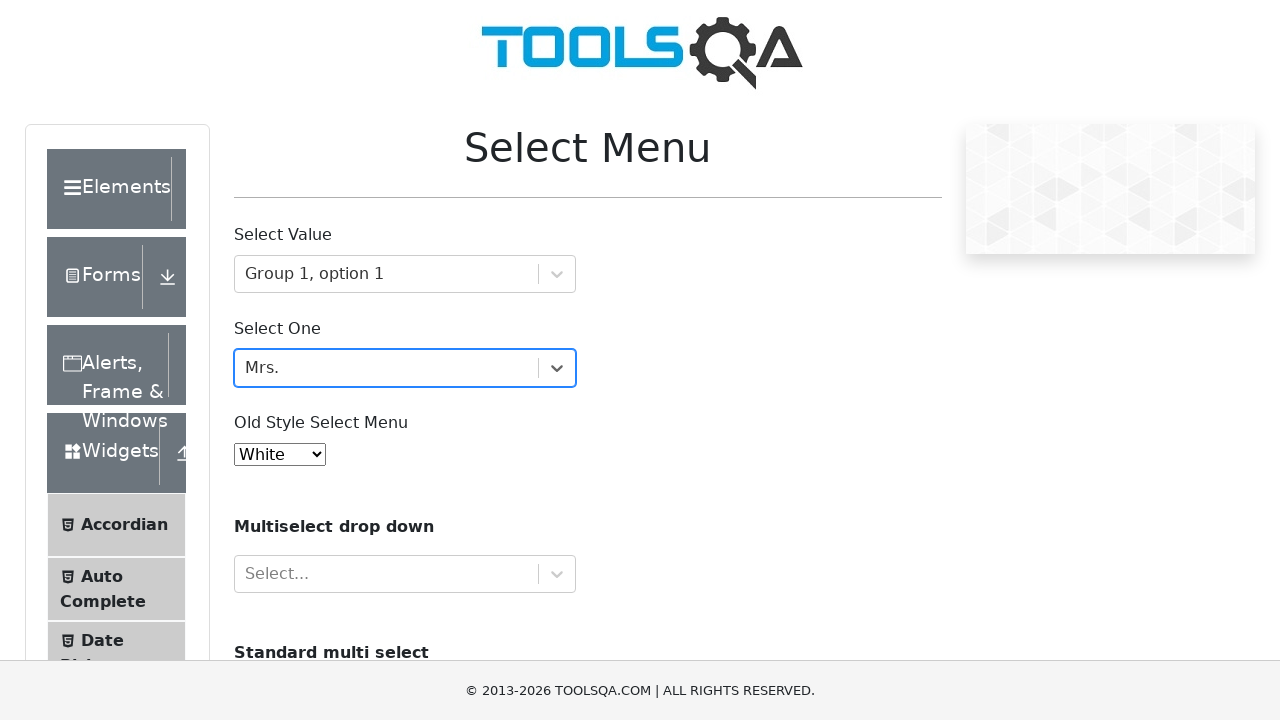

Scrolled to standard select menu (#cars)
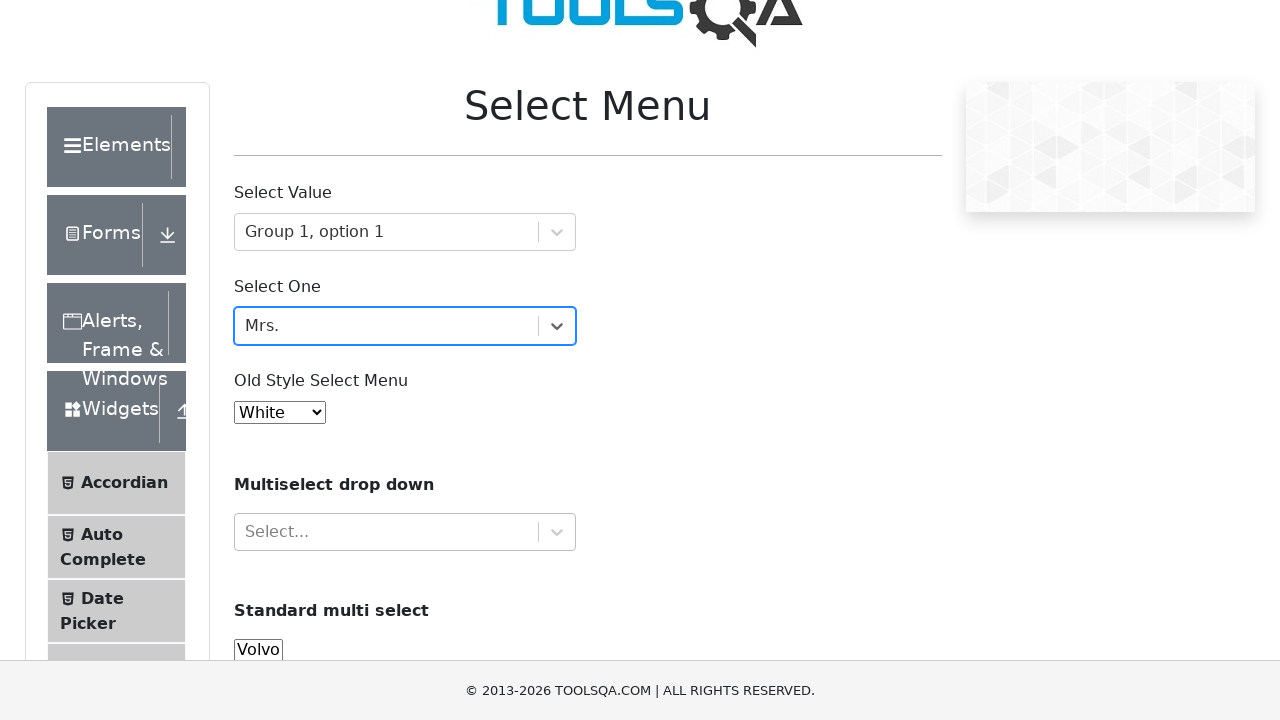

Selected 'opel' from standard select menu on #cars
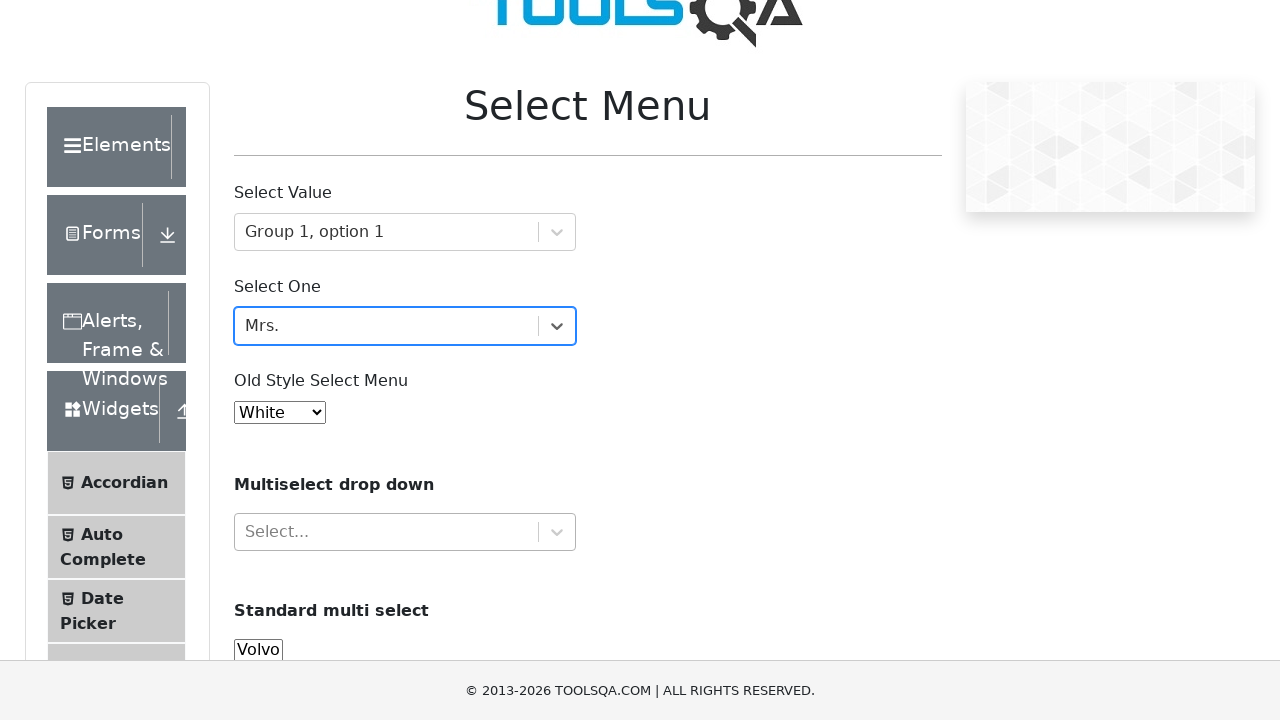

Scrolled back up to 'Select One' field area
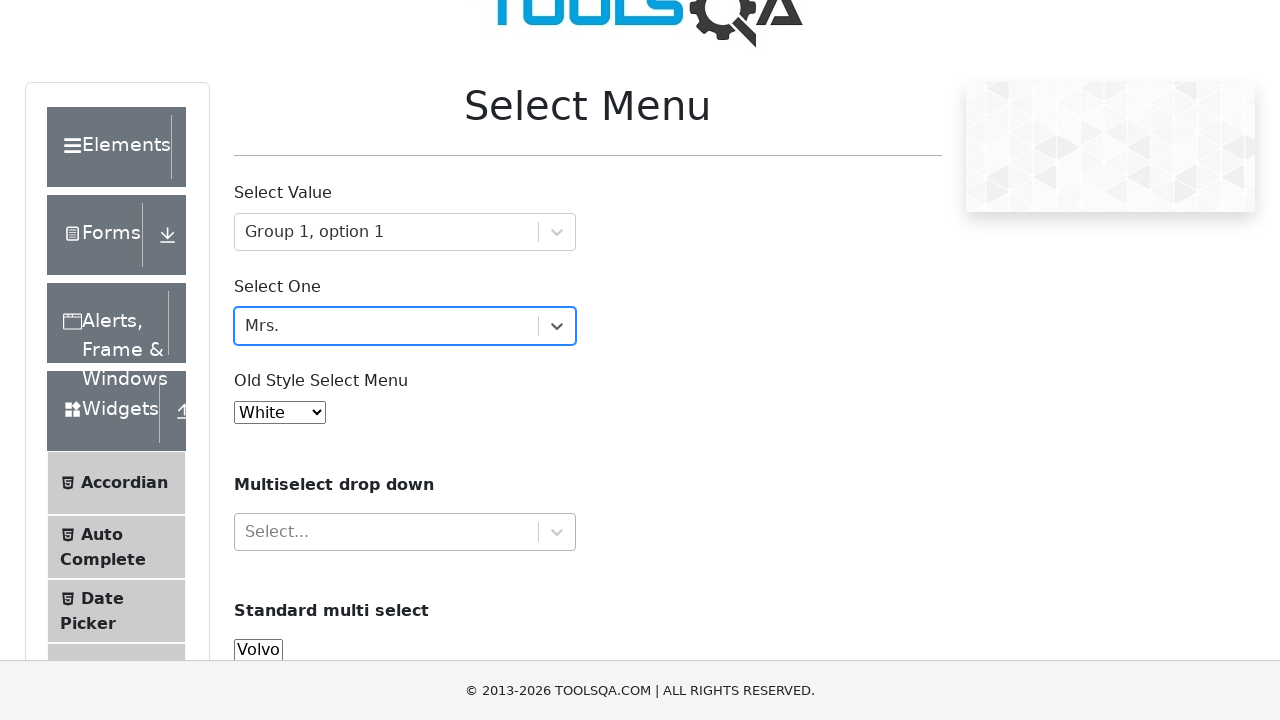

Clicked on multiselect dropdown to open it at (405, 532) on xpath=//p[contains(., 'Multiselect drop down')]//following-sibling::div
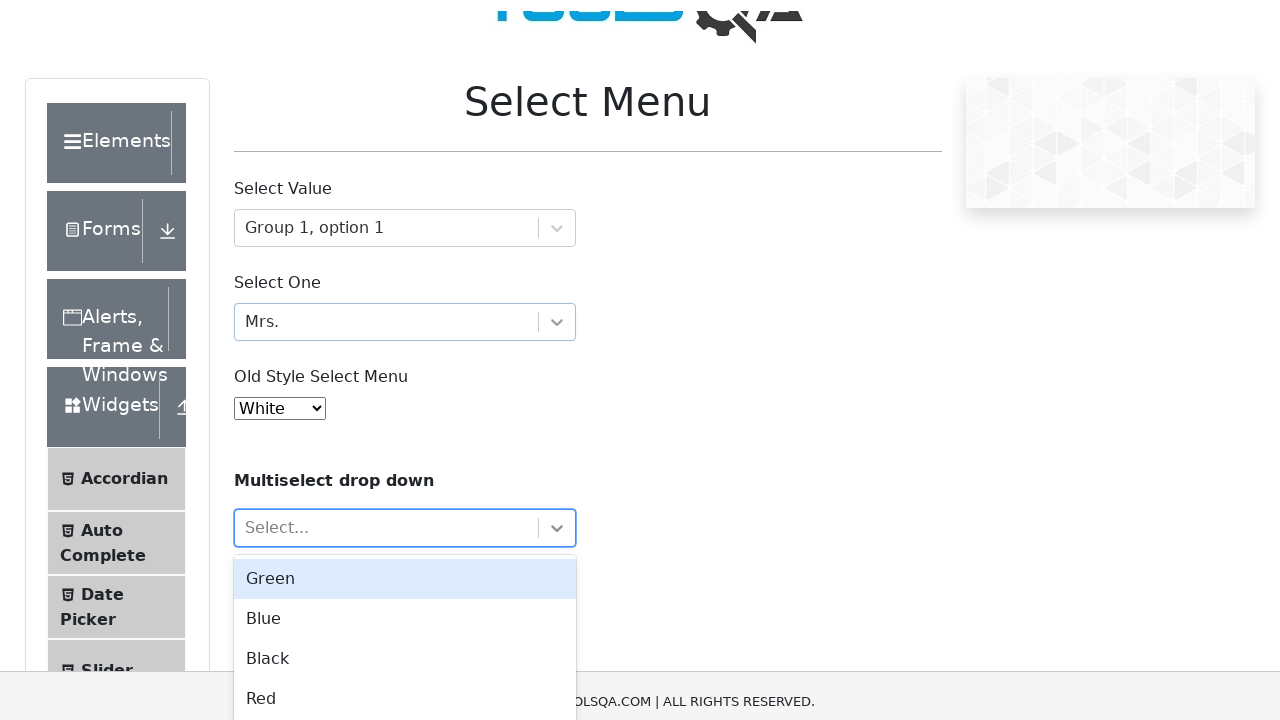

Selected first option from multiselect dropdown at (405, 568) on #react-select-4-option-0
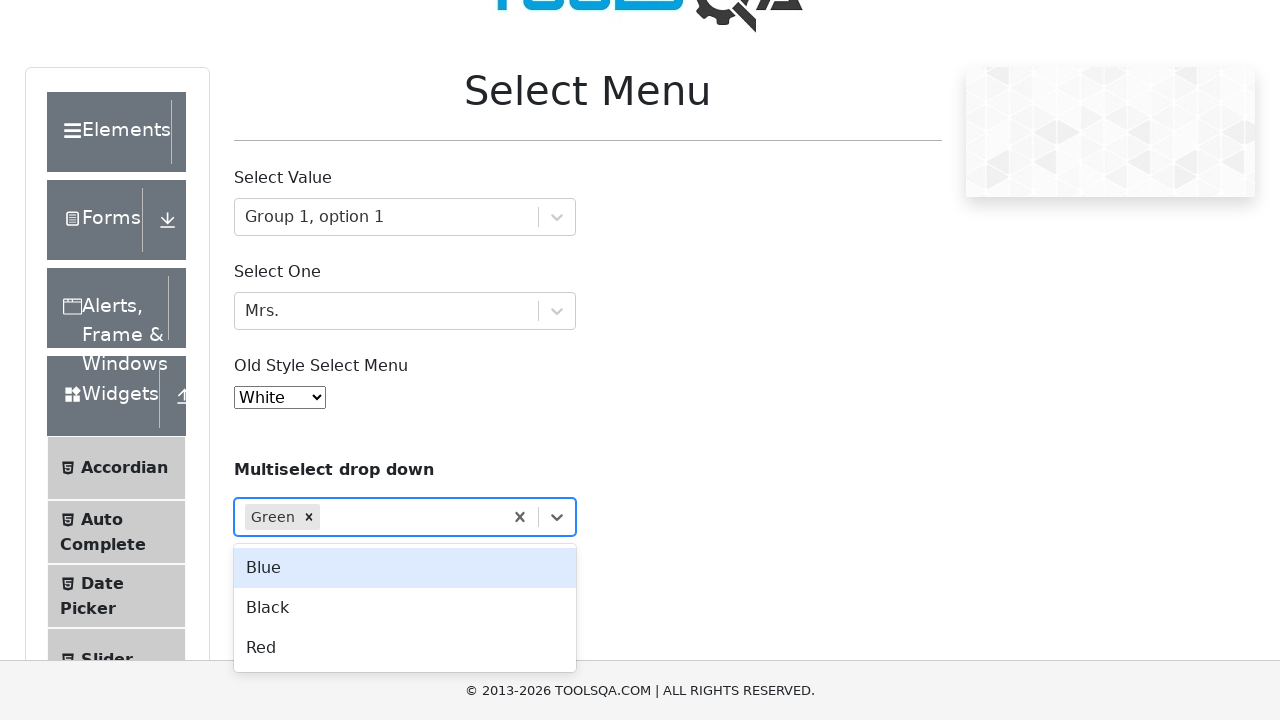

Selected fourth option from multiselect dropdown at (405, 648) on #react-select-4-option-3
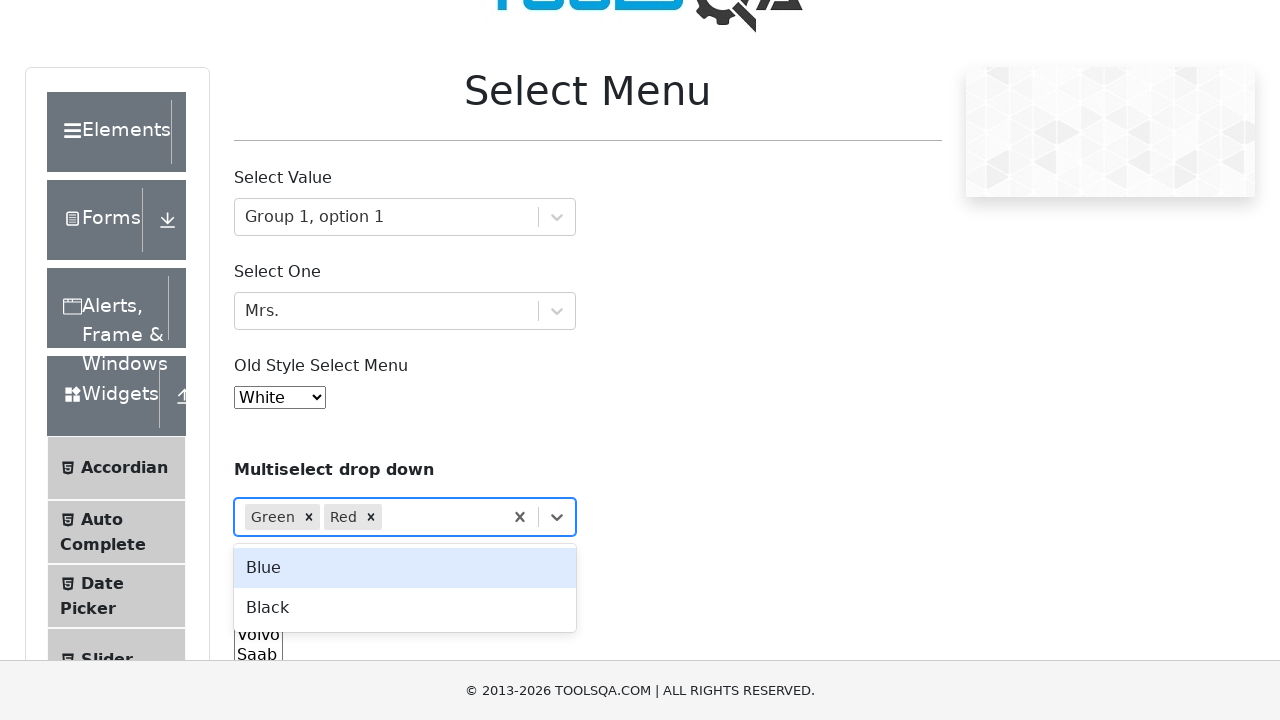

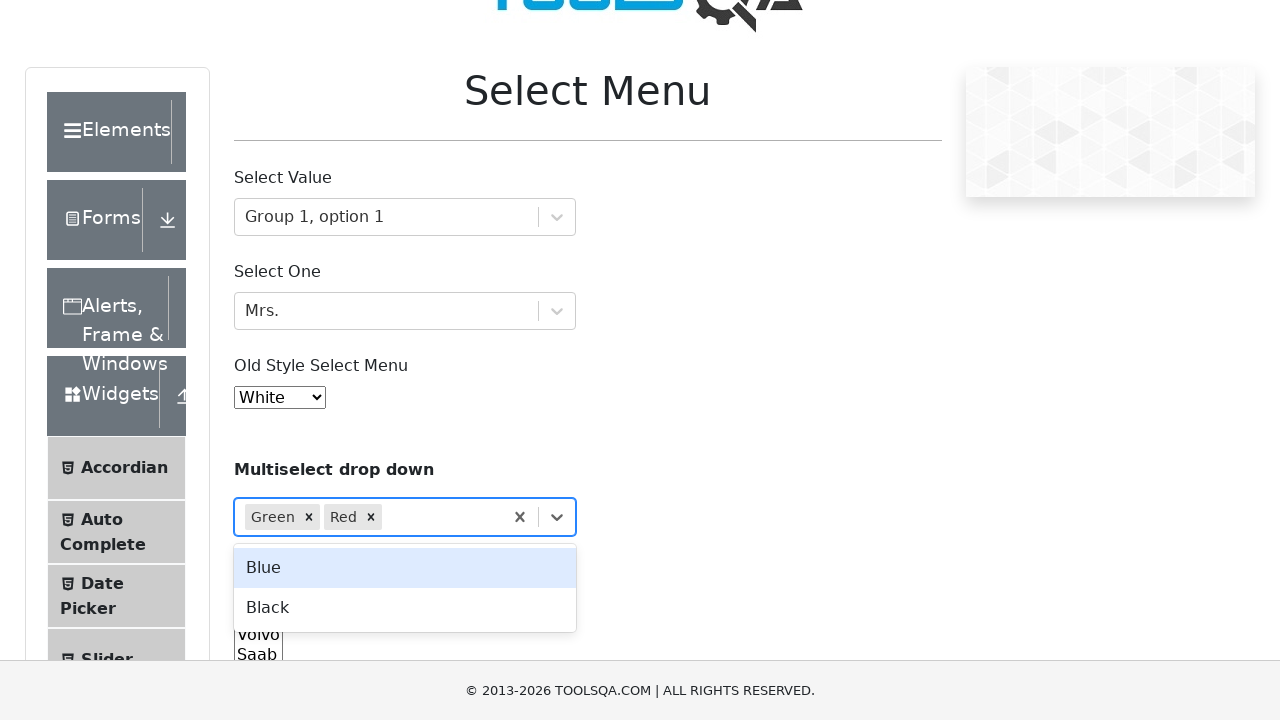